Tests checkbox functionality by verifying initial unchecked state, clicking all checkboxes, and confirming they become selected

Starting URL: http://qaclickacademy.com/practice.php

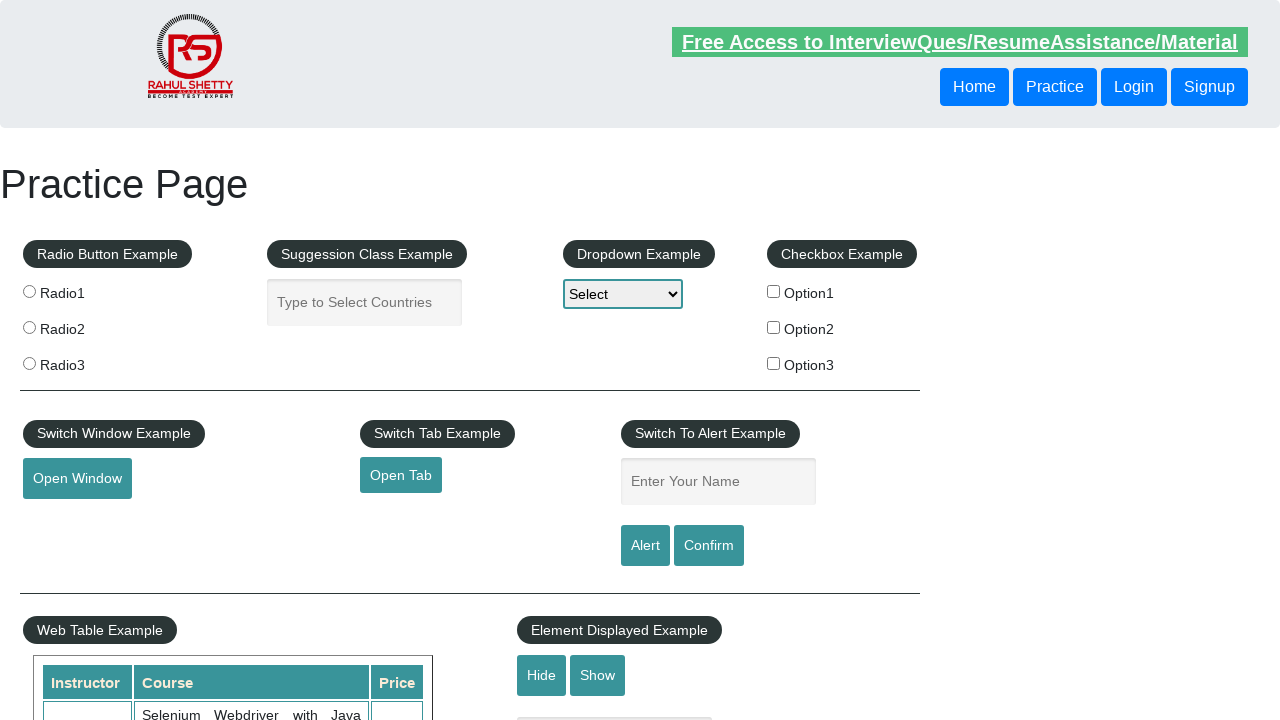

Verified checkBoxOption1 is initially unchecked
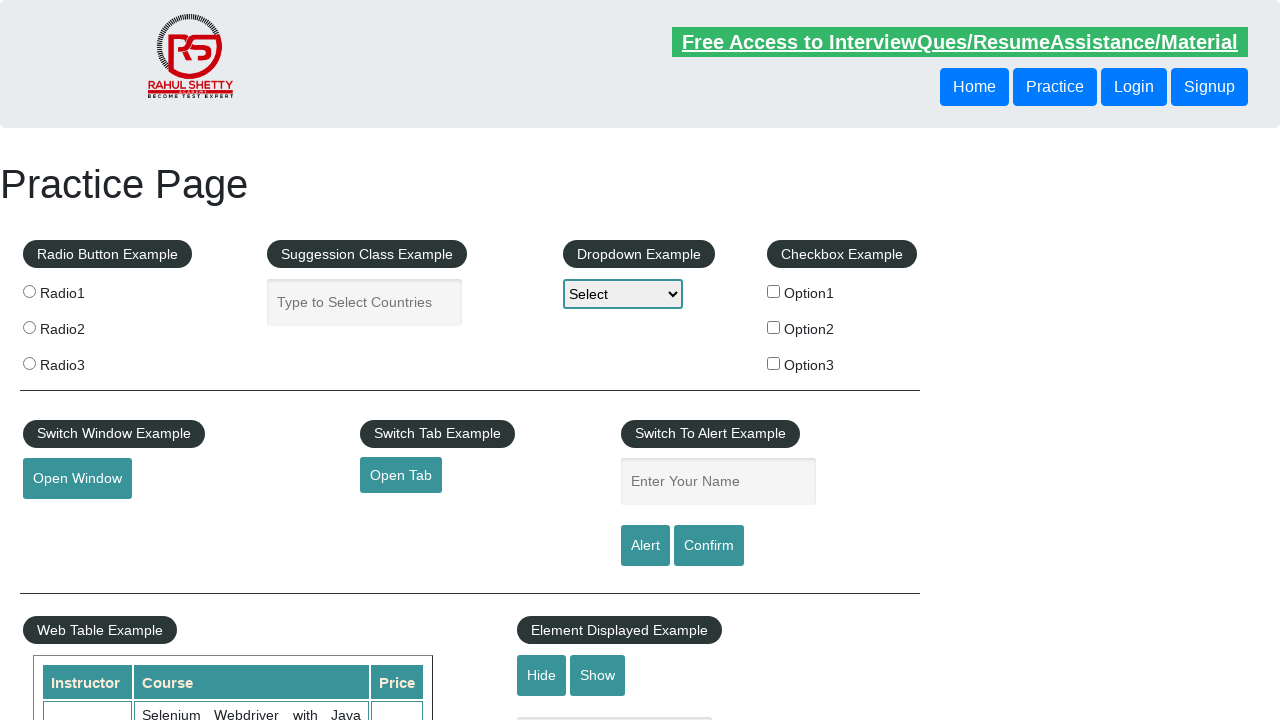

Verified checkBoxOption2 is initially unchecked
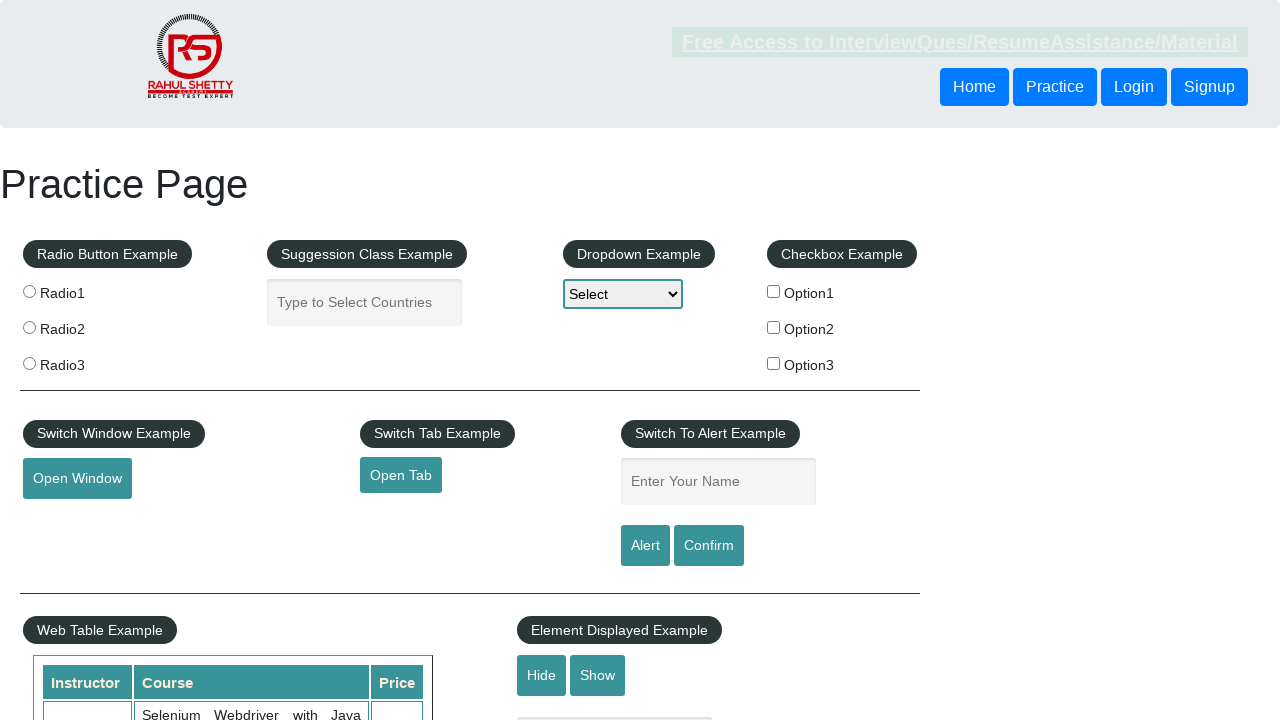

Verified checkBoxOption3 is initially unchecked
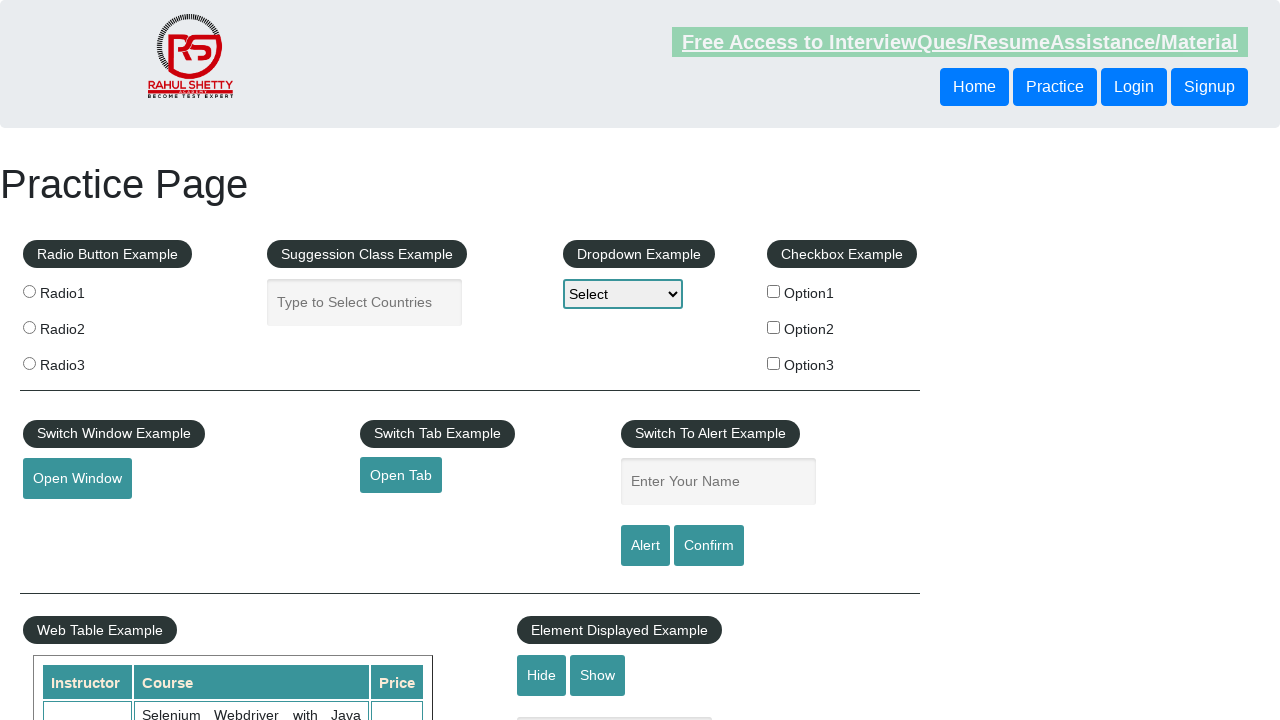

Clicked checkBoxOption1 at (774, 291) on #checkBoxOption1
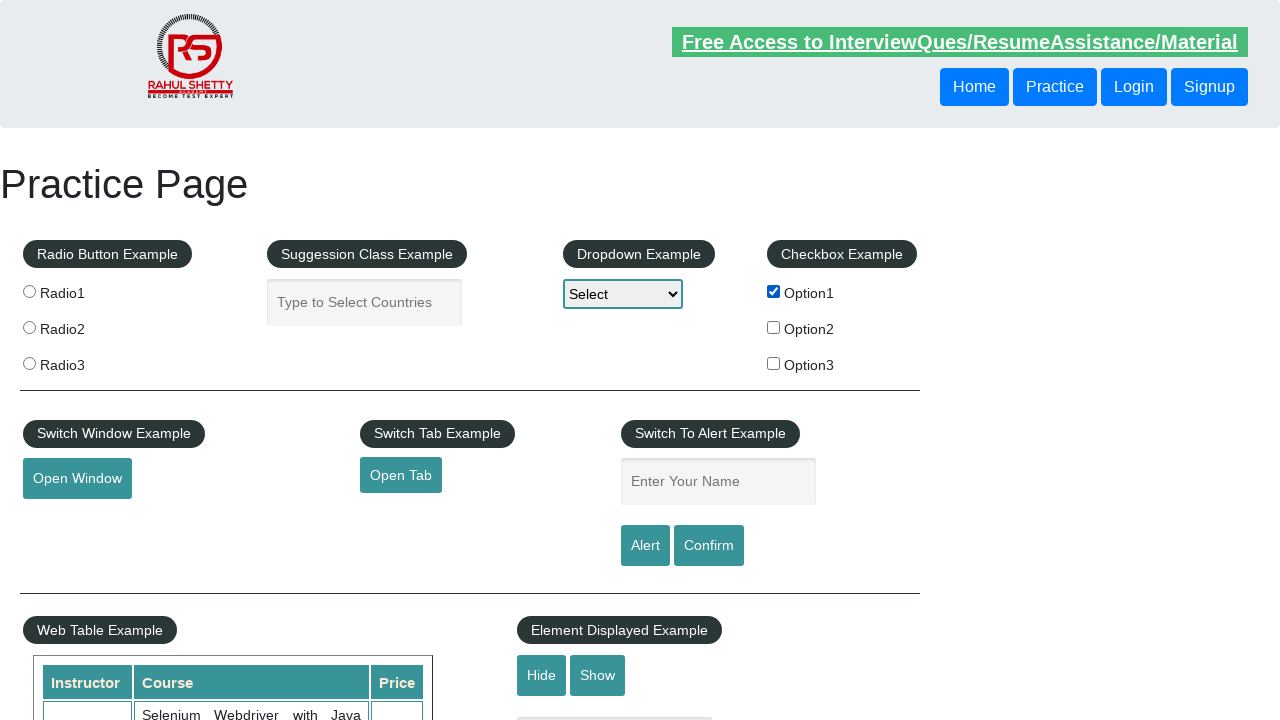

Clicked checkBoxOption2 at (774, 327) on #checkBoxOption2
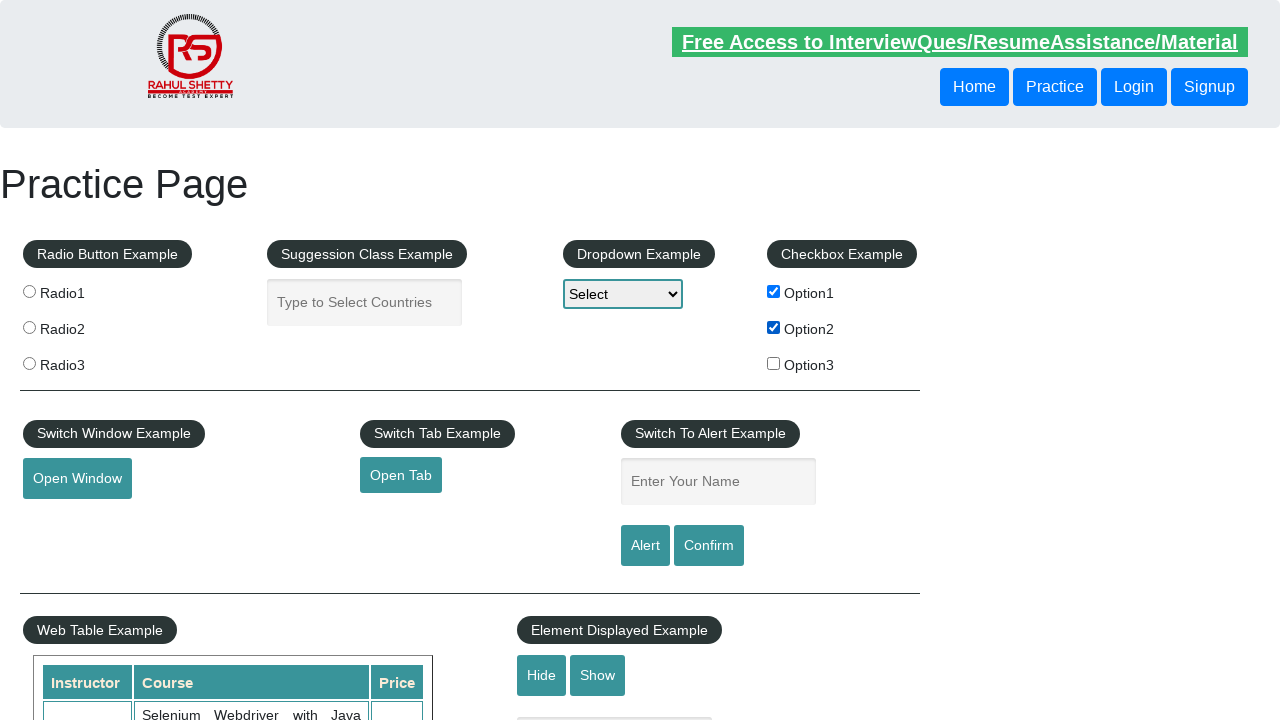

Clicked checkBoxOption3 at (774, 363) on #checkBoxOption3
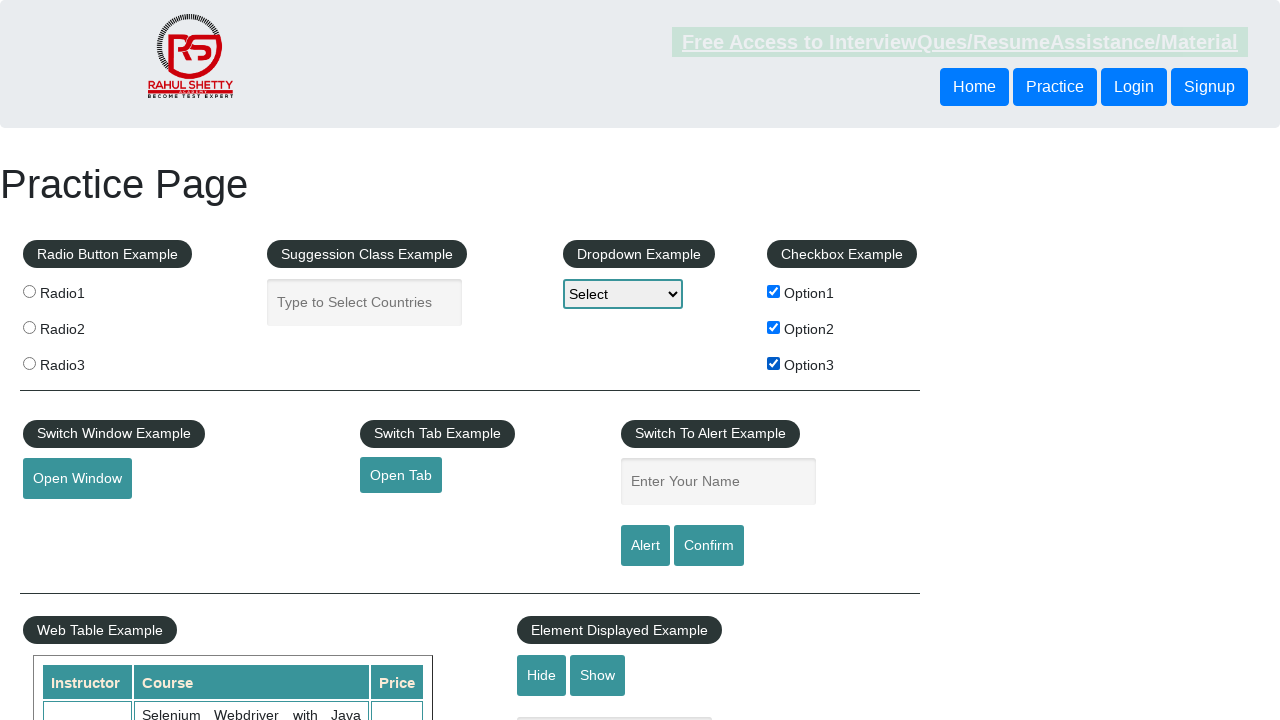

Verified checkBoxOption1 is now checked
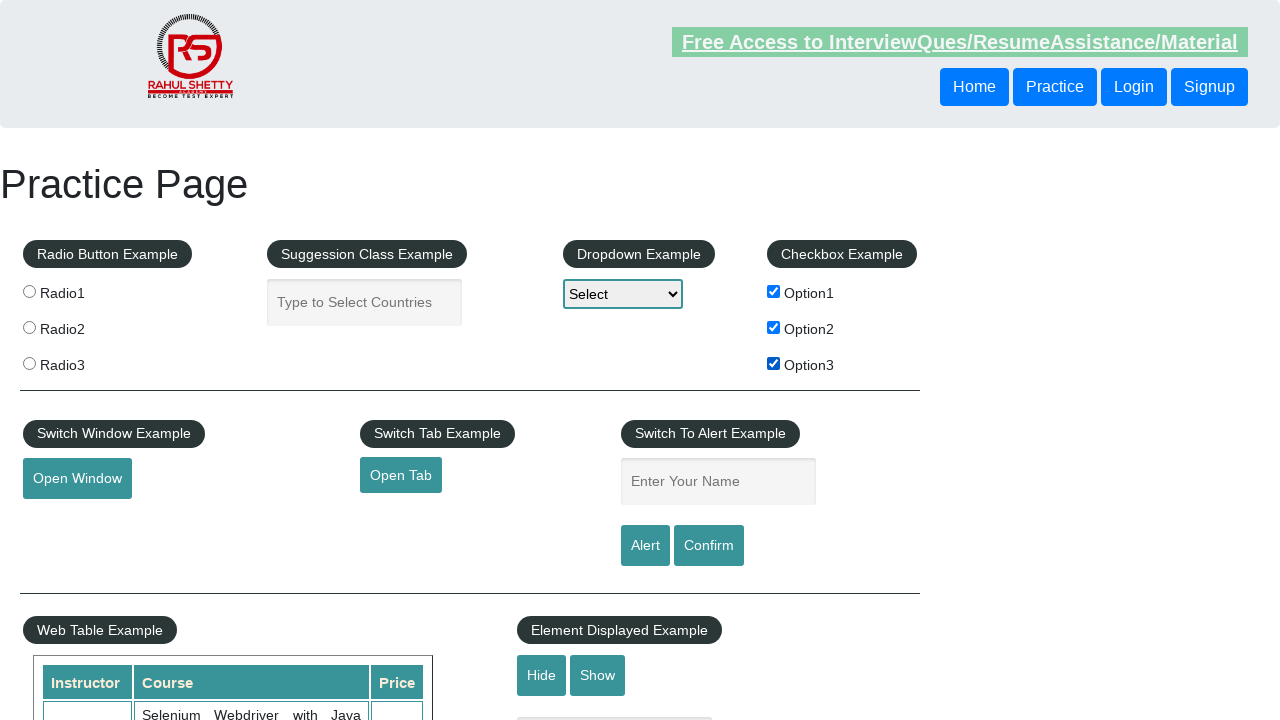

Verified checkBoxOption2 is now checked
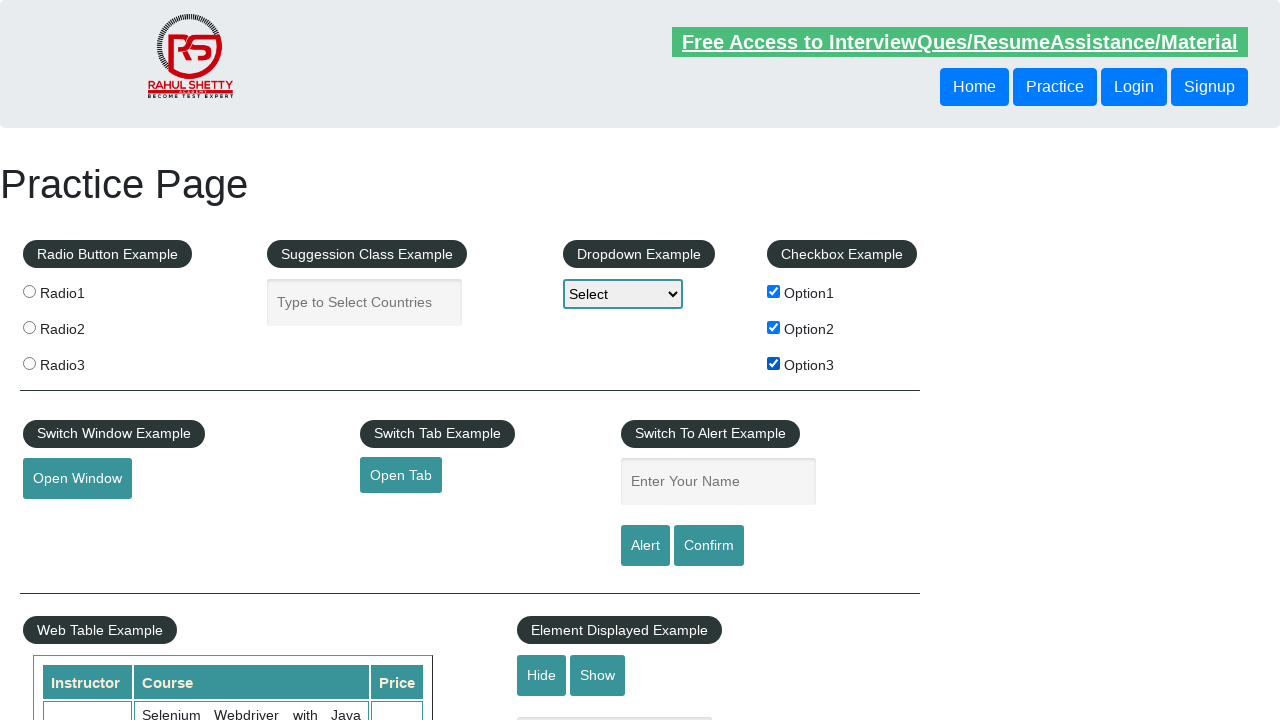

Verified checkBoxOption3 is now checked
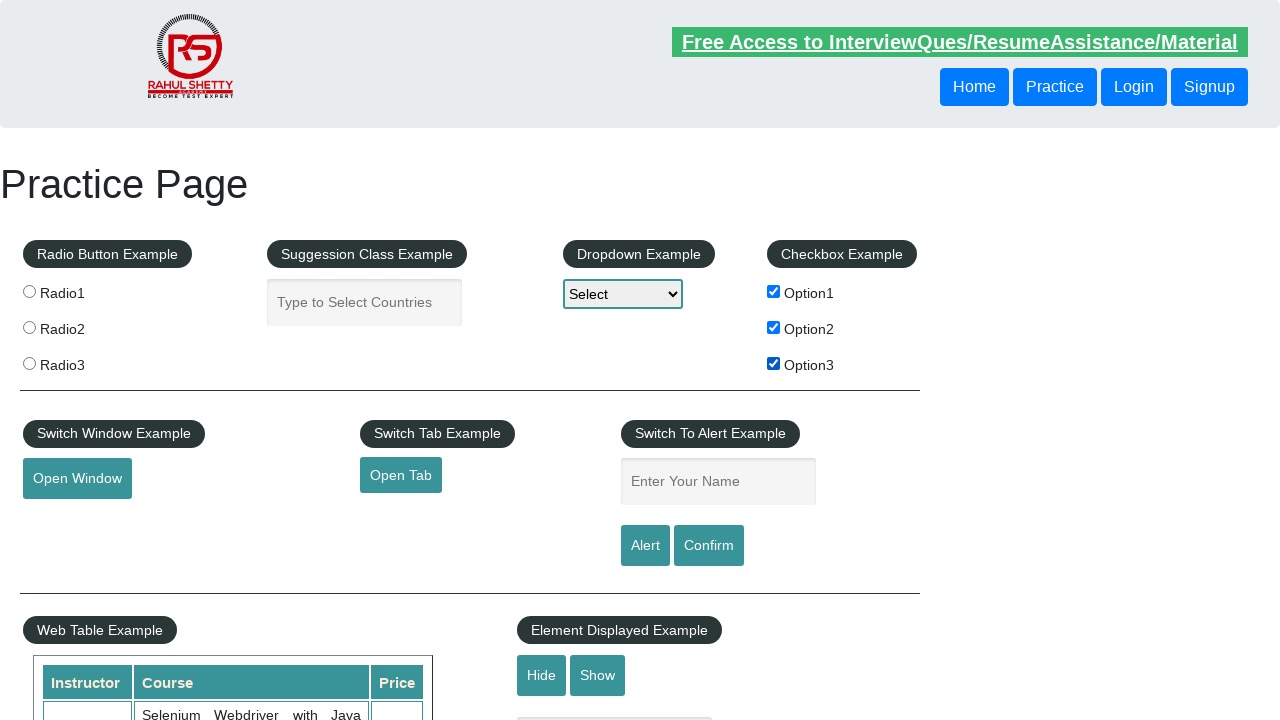

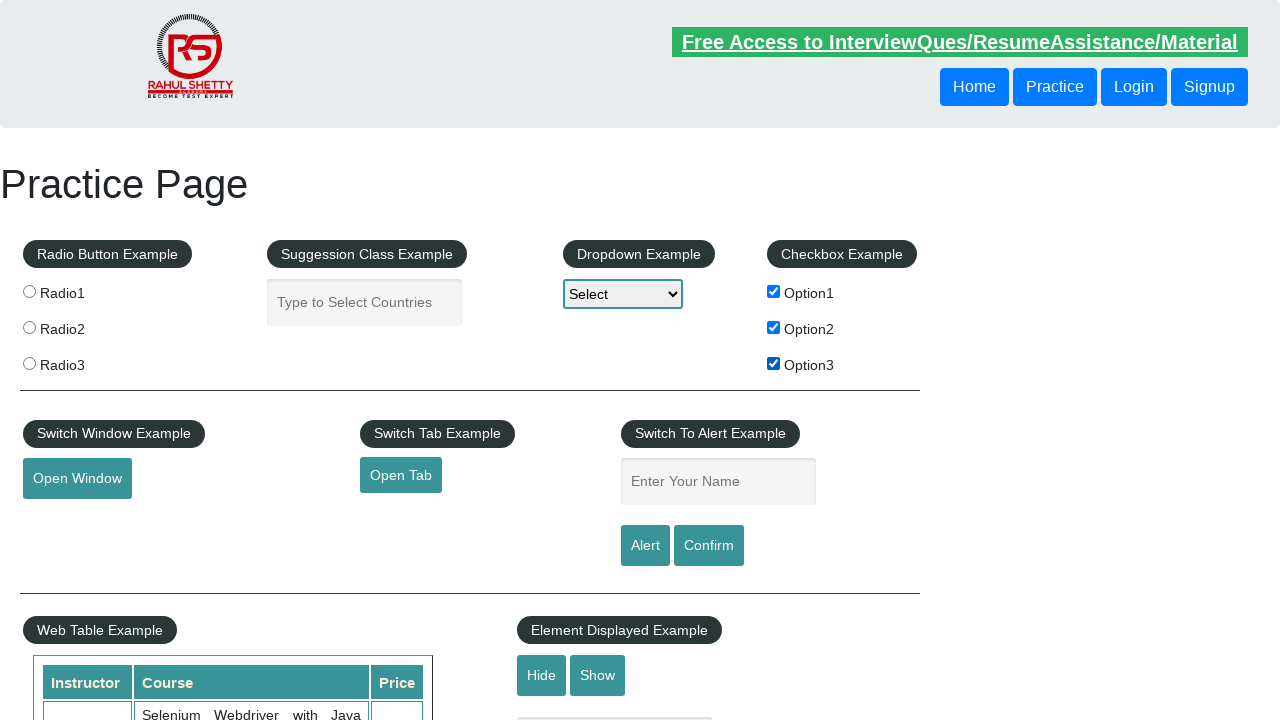